Tests a verification flow by clicking a verify button and checking that a success message appears on the page.

Starting URL: http://suninjuly.github.io/wait1.html

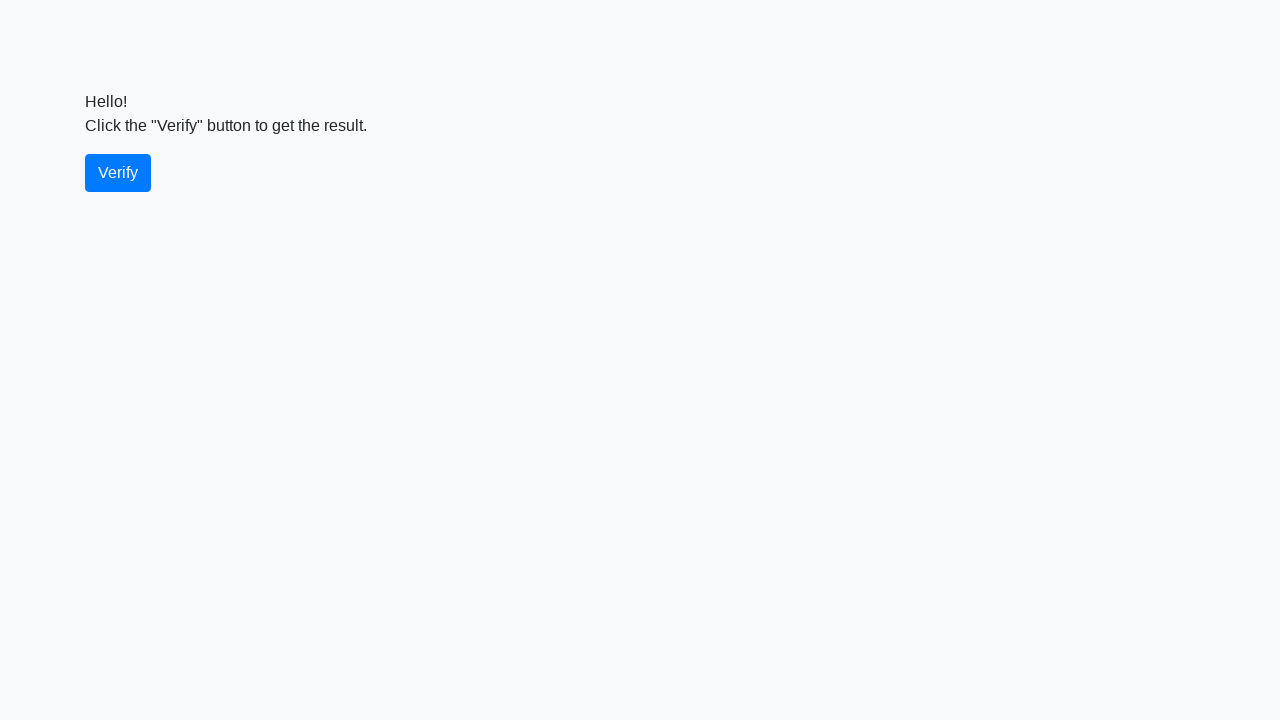

Clicked the verify button at (118, 173) on #verify
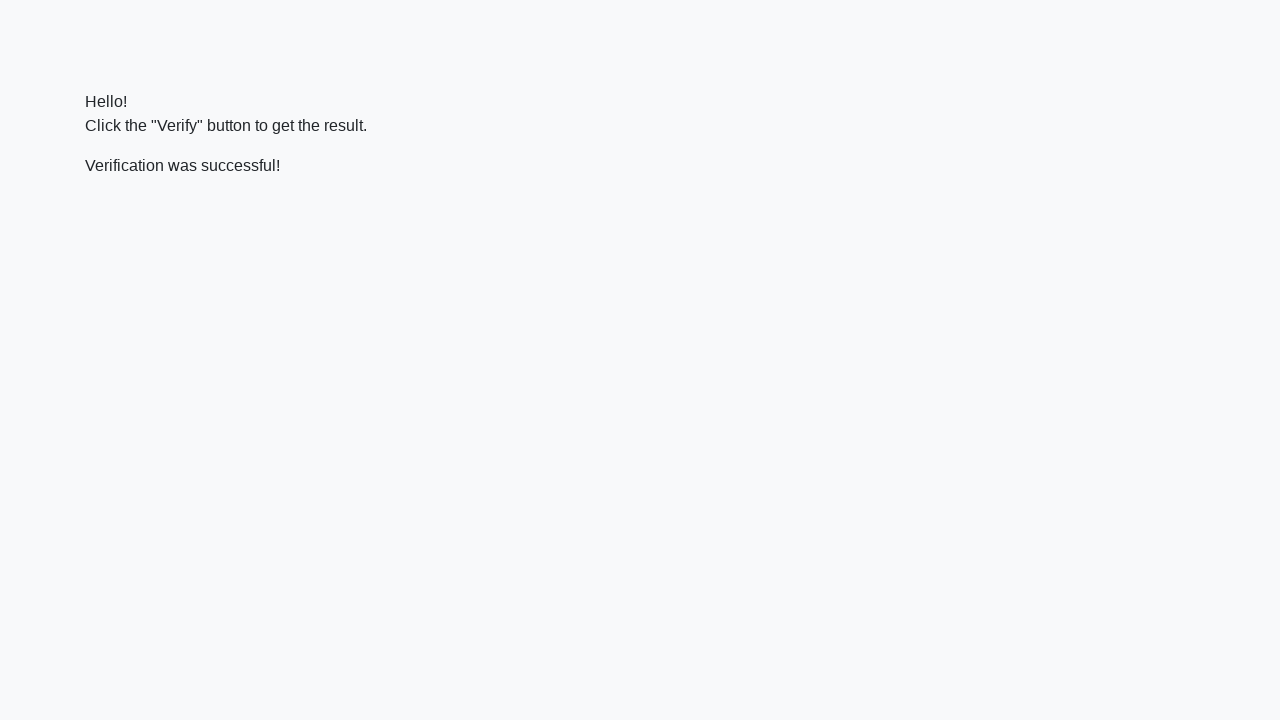

Success message element appeared on page
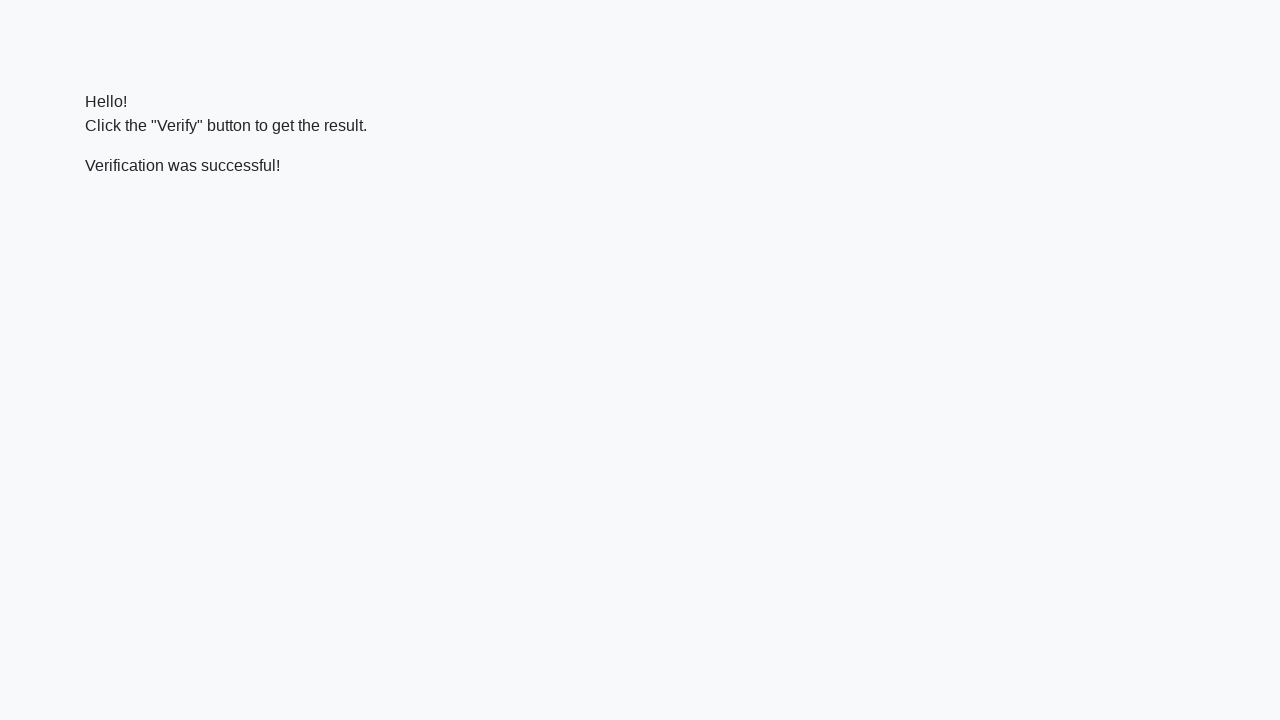

Verified success message contains 'successful'
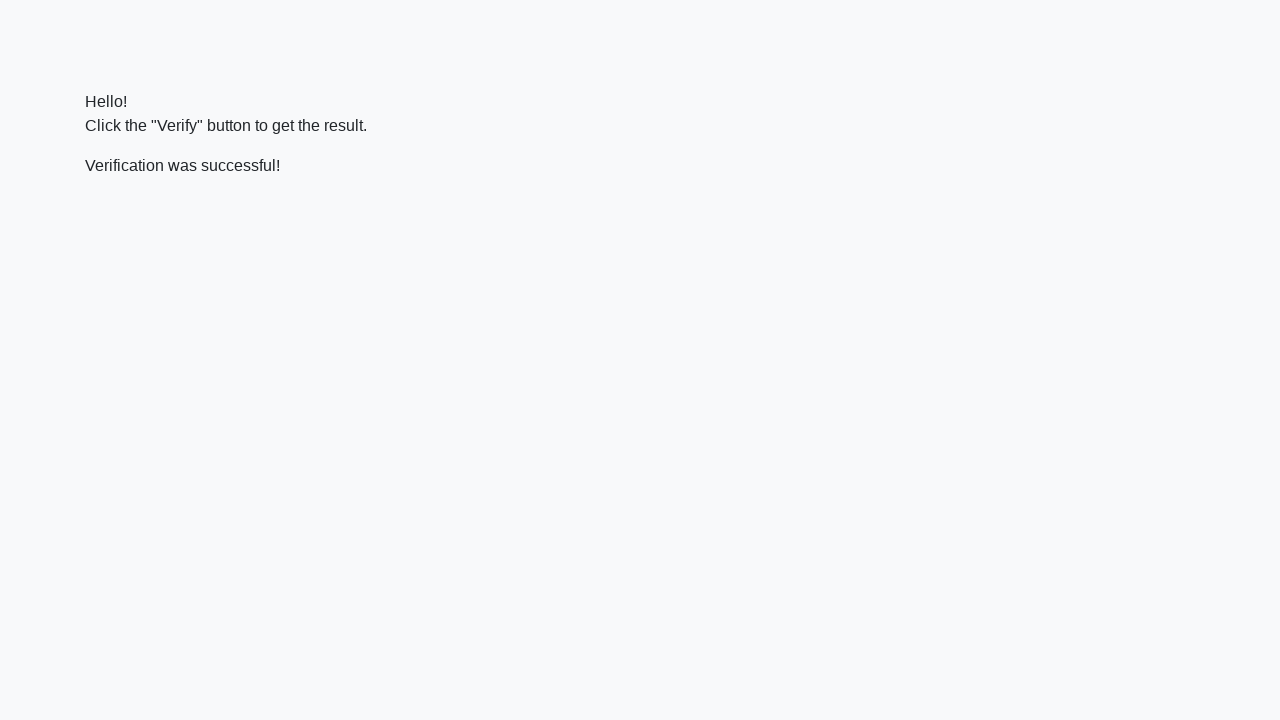

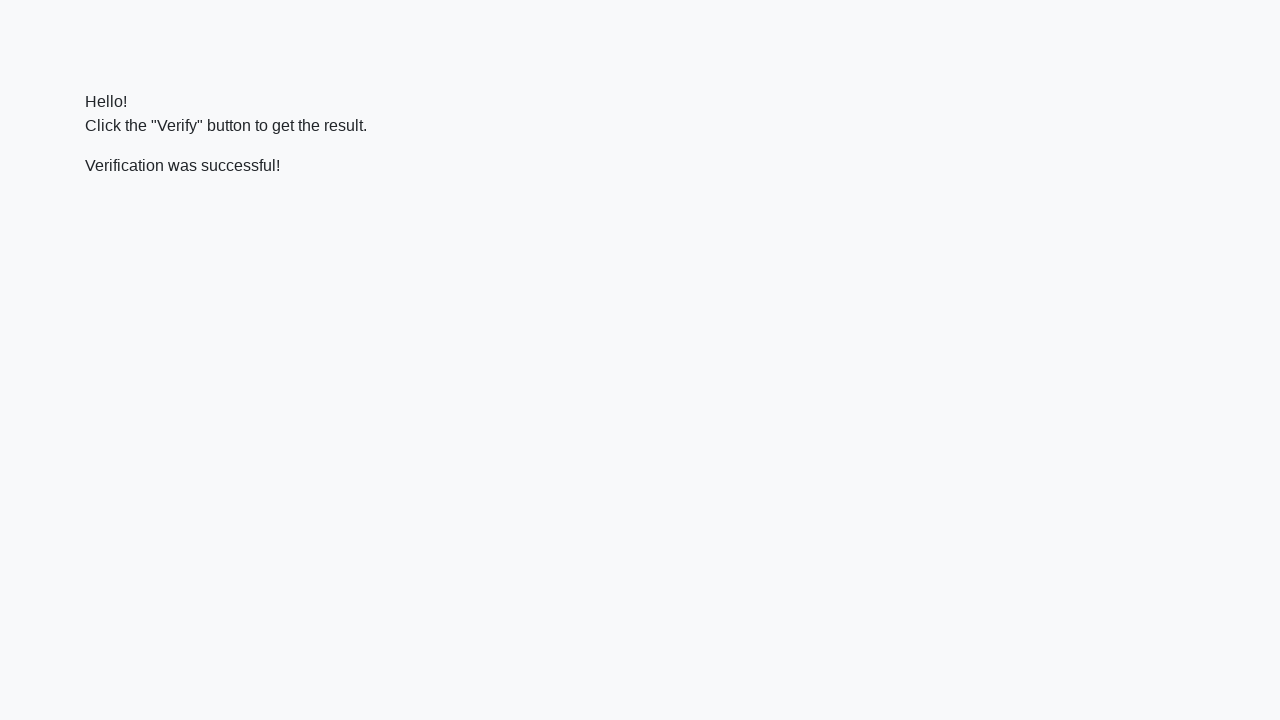